Tests product search functionality across multiple Lazada regional domains by searching for a specific SKU and verifying product cards are displayed in search results

Starting URL: http://www.lazada.vn/catalog/?q=XI431ELAA4RBY2VNAMZ-8760830

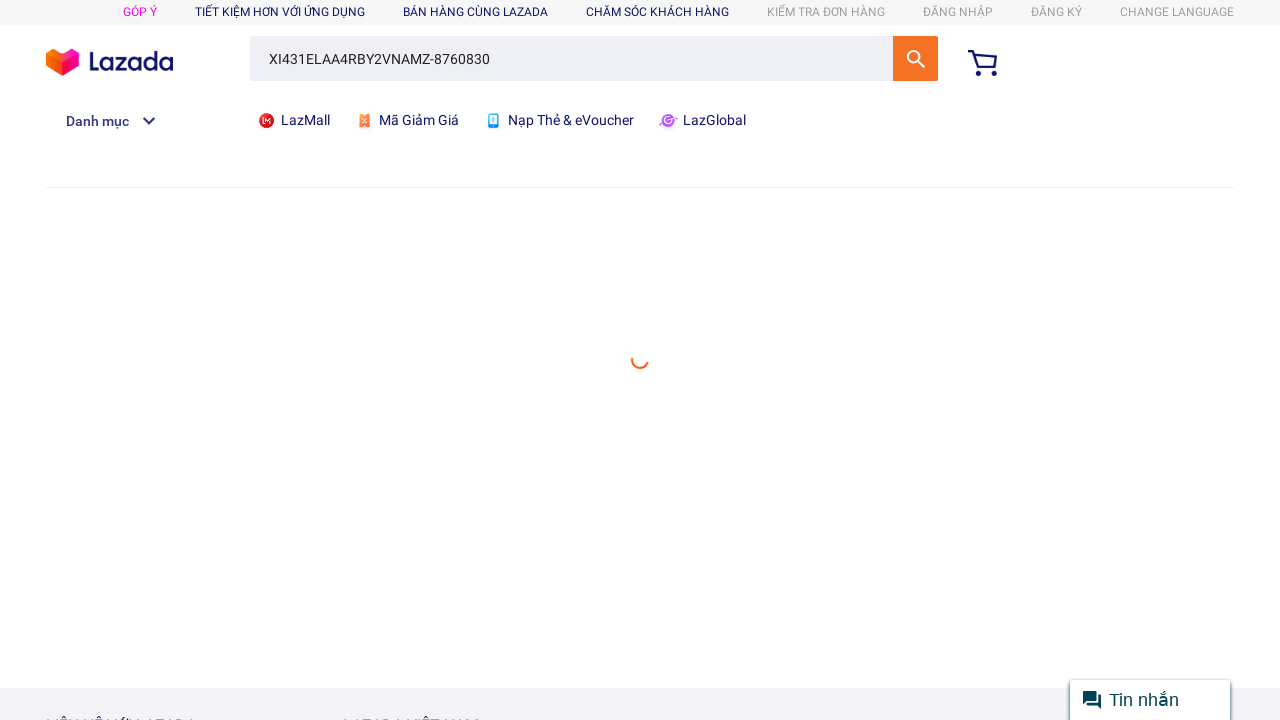

Waited for initial page to load (domcontentloaded) on Lazada Vietnam
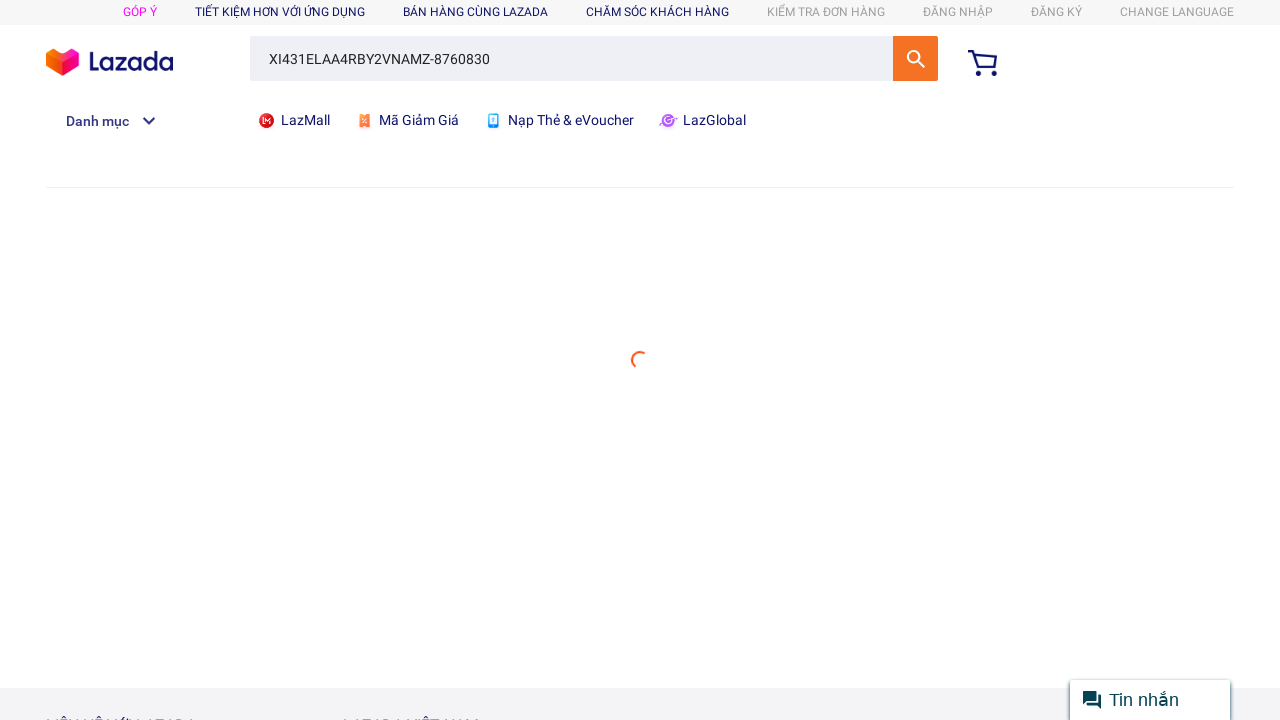

Located product card element on initial page
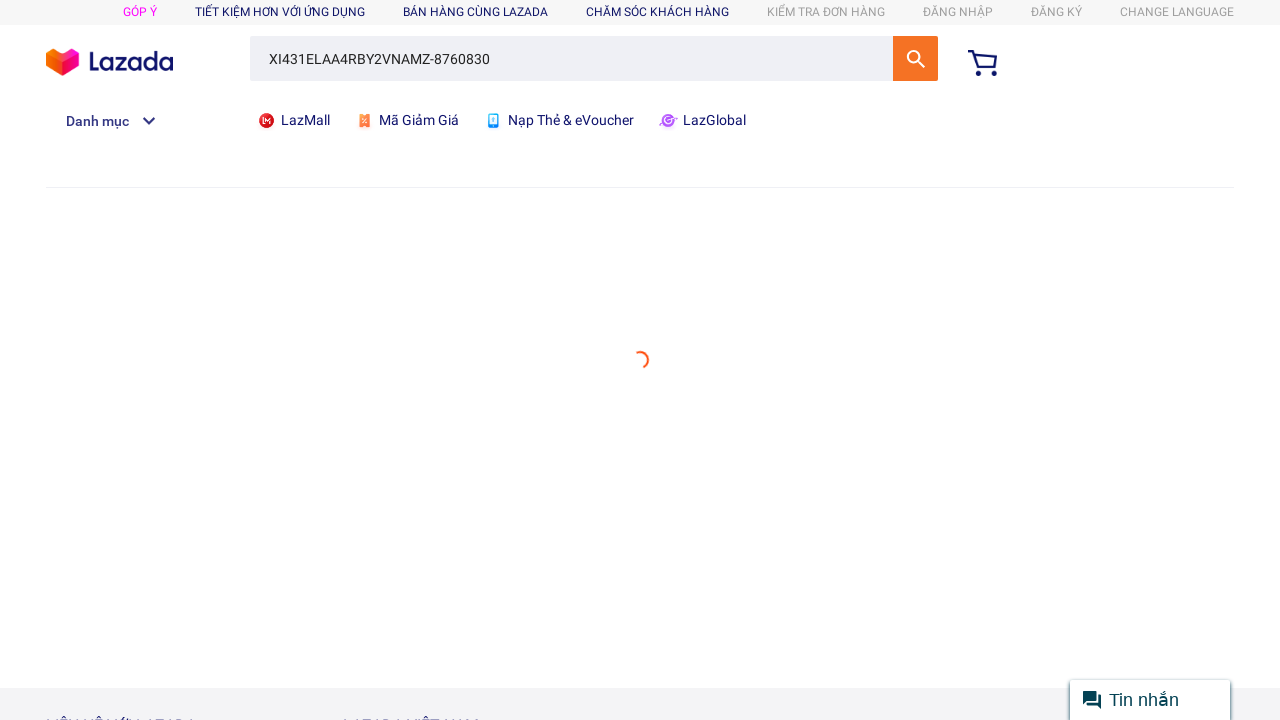

Navigated to search results on http://www.lazada.sg for SKU XI431ELAA4RBY2VNAMZ-8760830
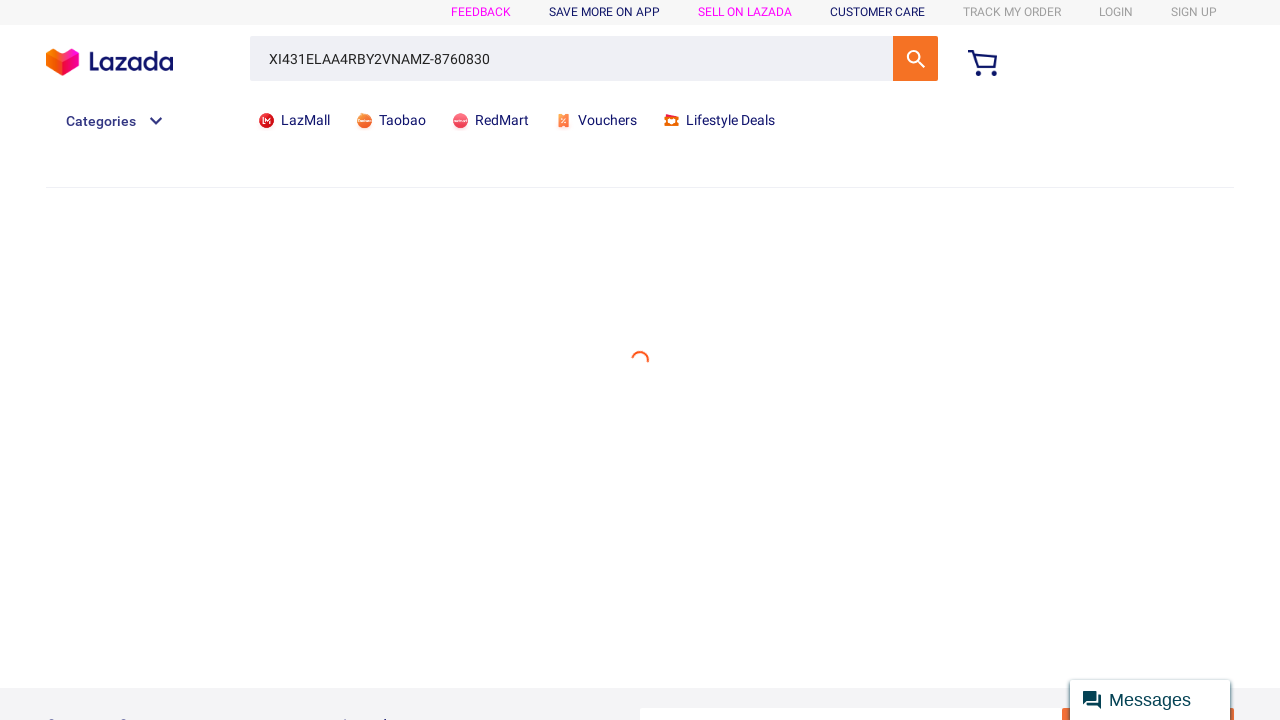

Waited for page to load (domcontentloaded) on http://www.lazada.sg
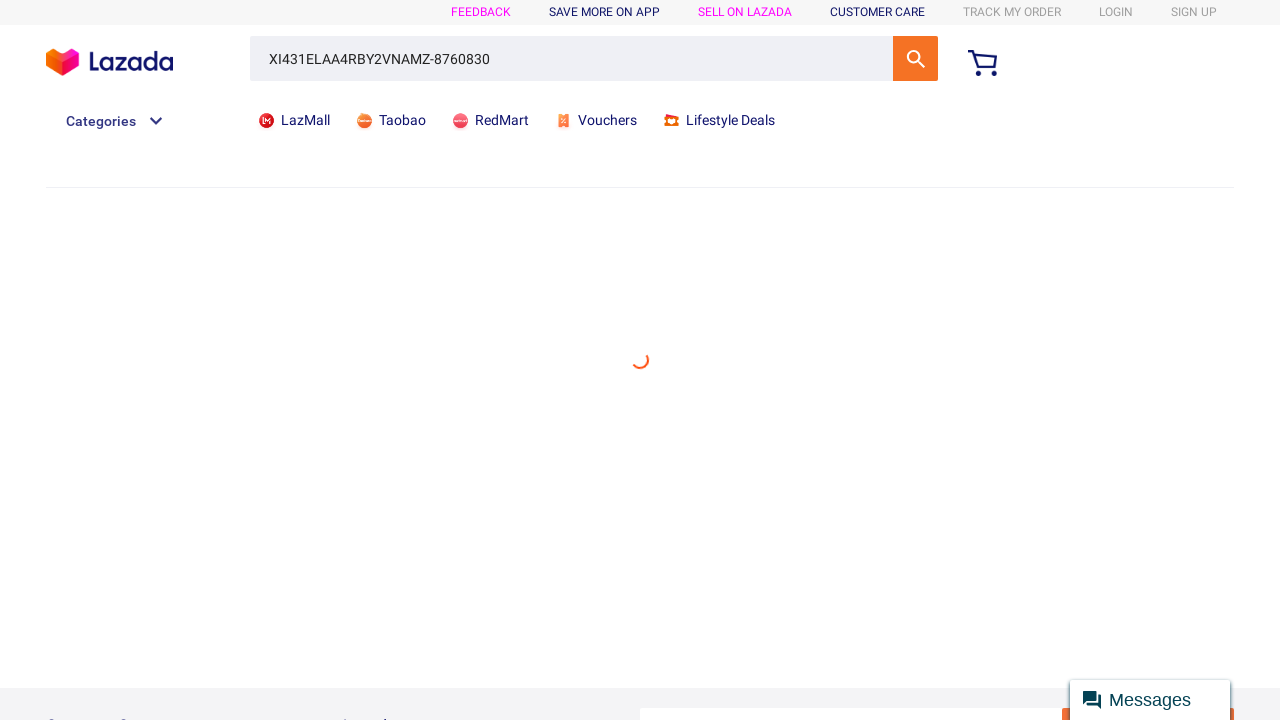

Located product card element on http://www.lazada.sg
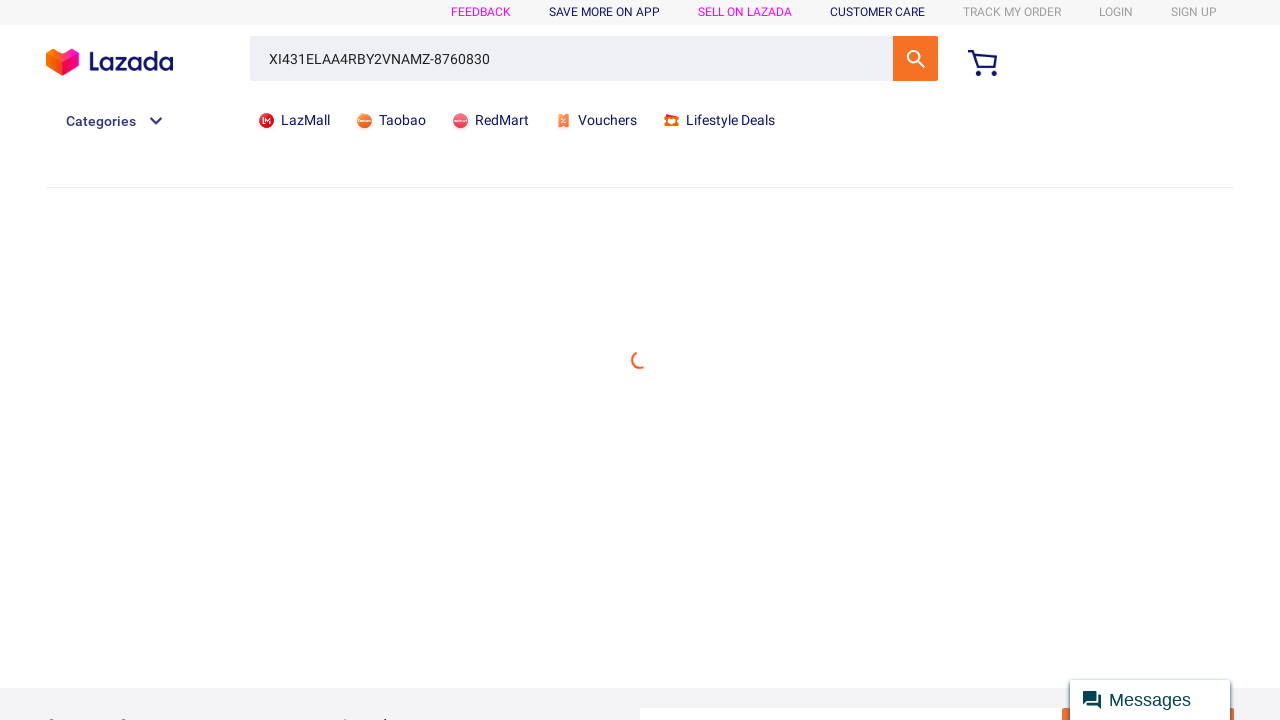

Navigated to search results on http://www.lazada.com.my for SKU XI431ELAA4RBY2VNAMZ-8760830
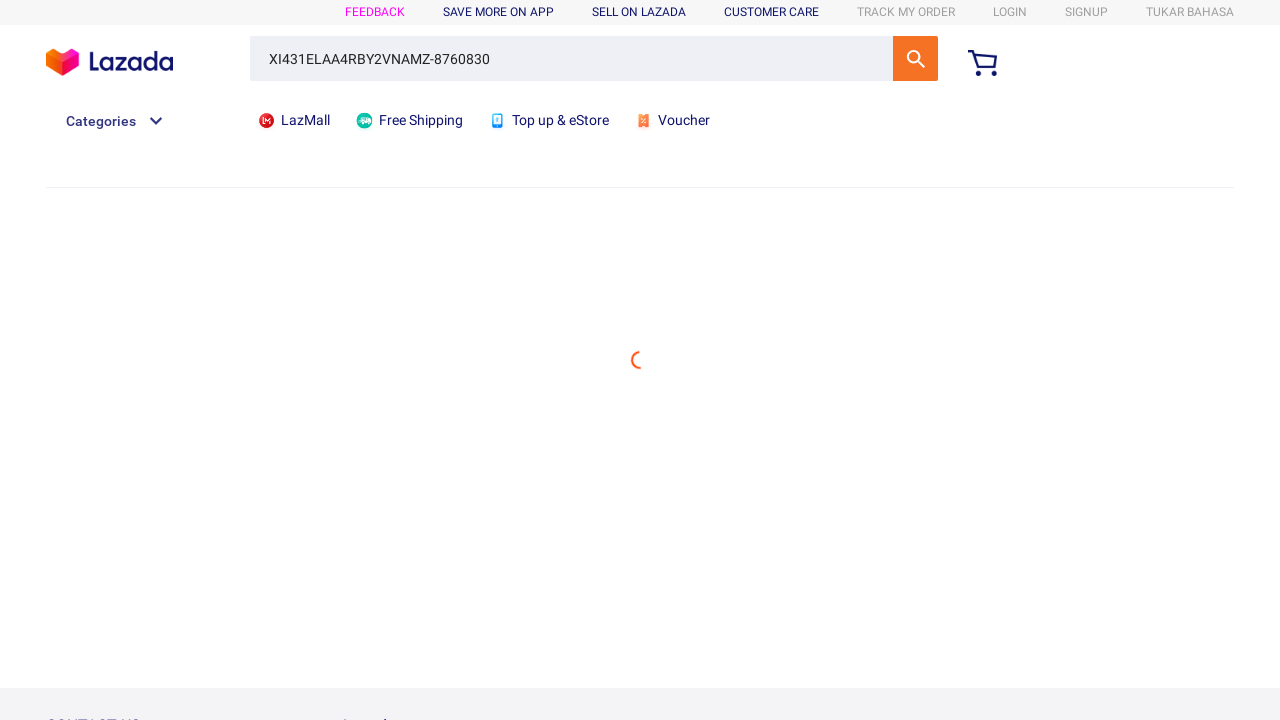

Waited for page to load (domcontentloaded) on http://www.lazada.com.my
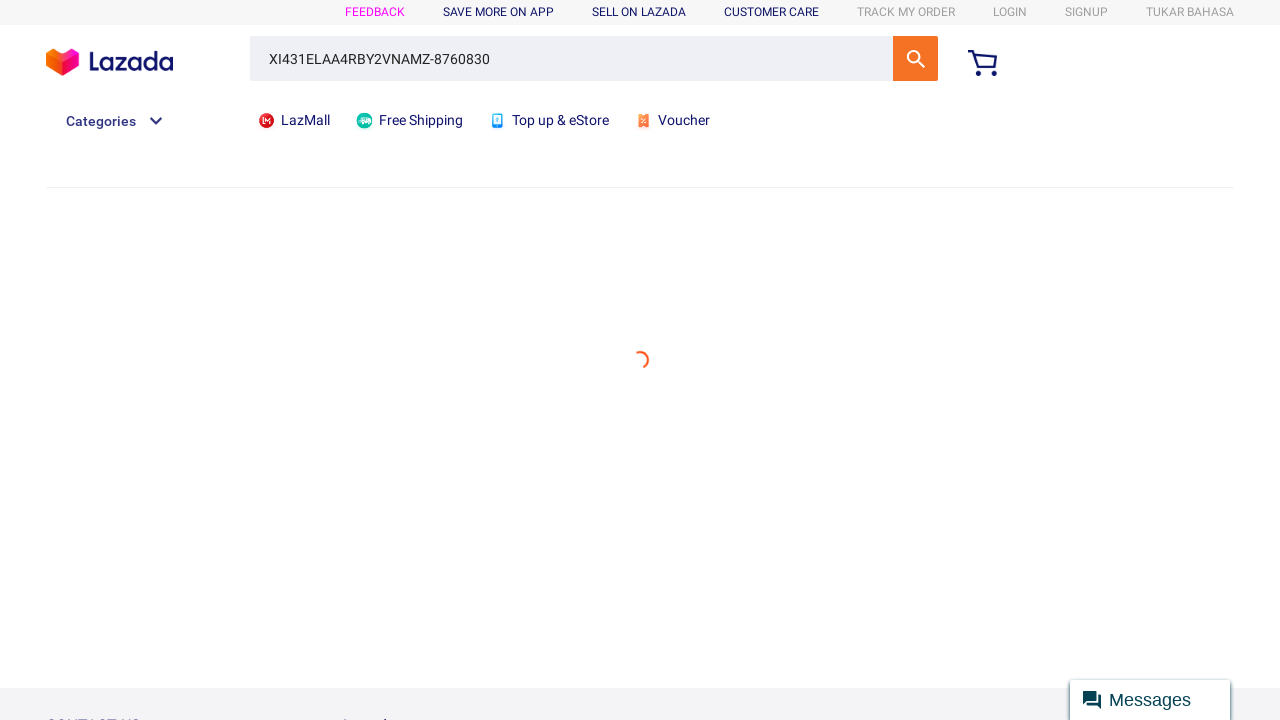

Located product card element on http://www.lazada.com.my
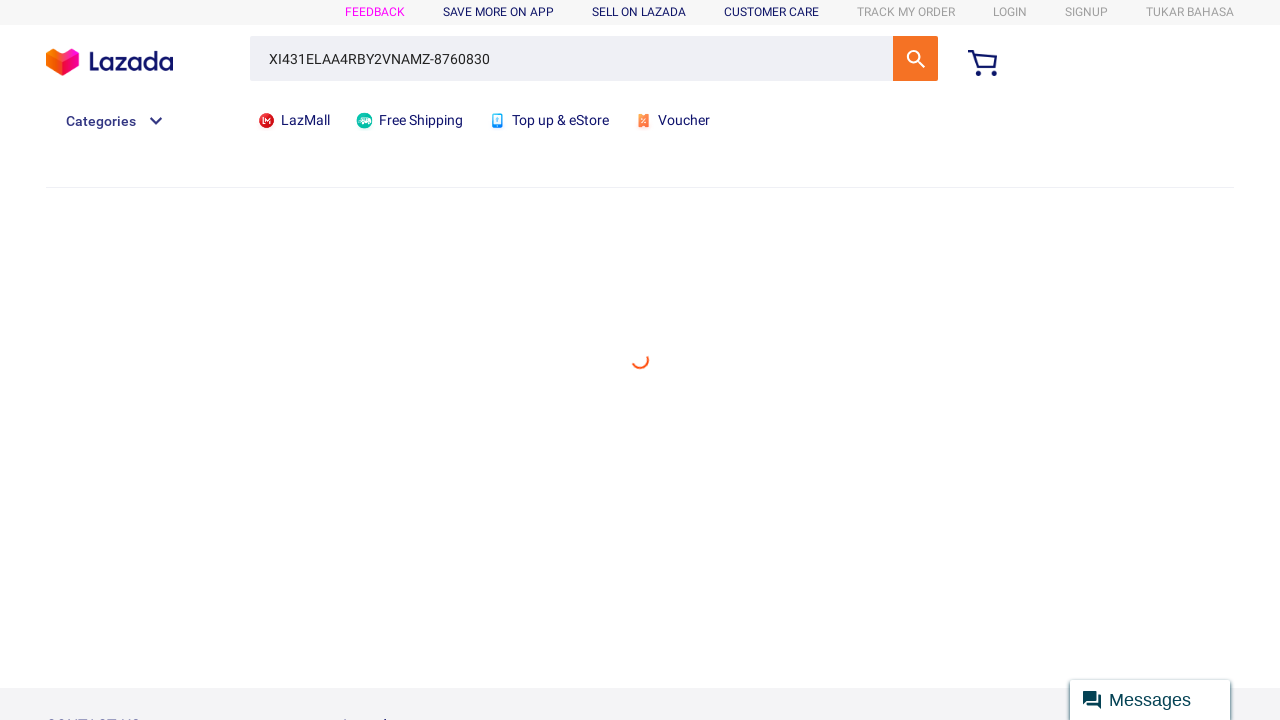

Navigated to search results on http://www.lazada.com.ph for SKU XI431ELAA4RBY2VNAMZ-8760830
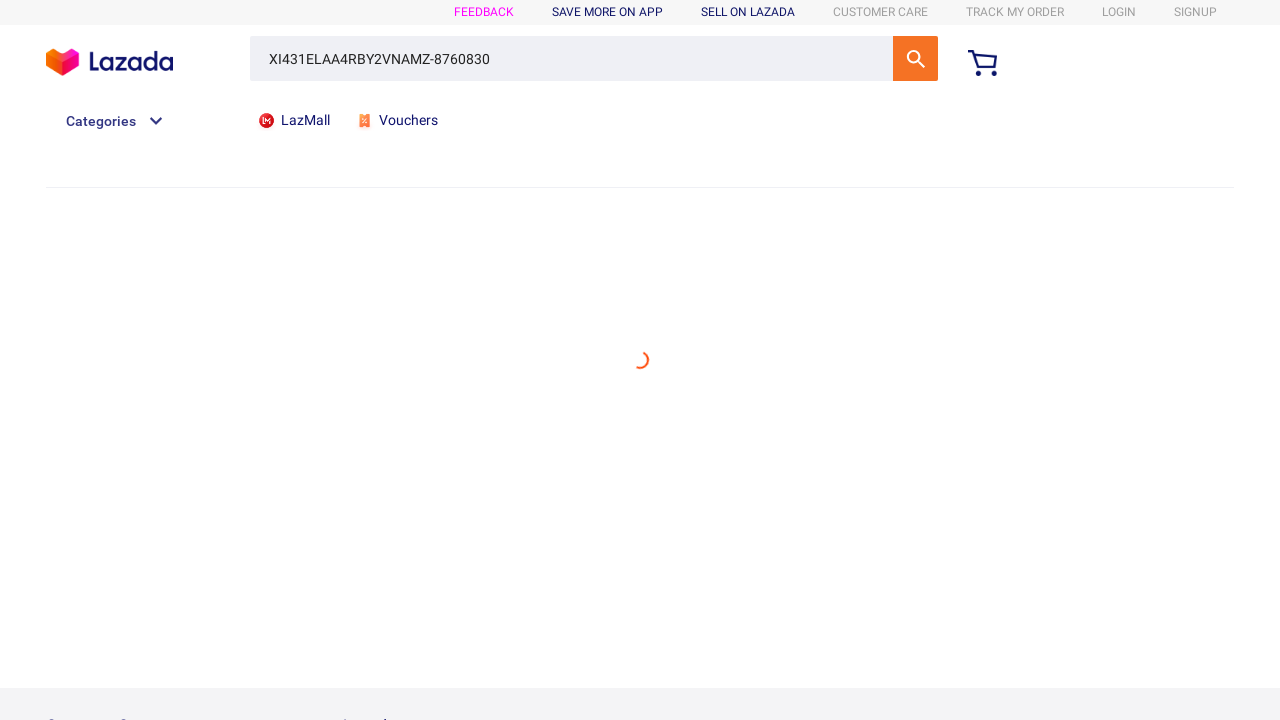

Waited for page to load (domcontentloaded) on http://www.lazada.com.ph
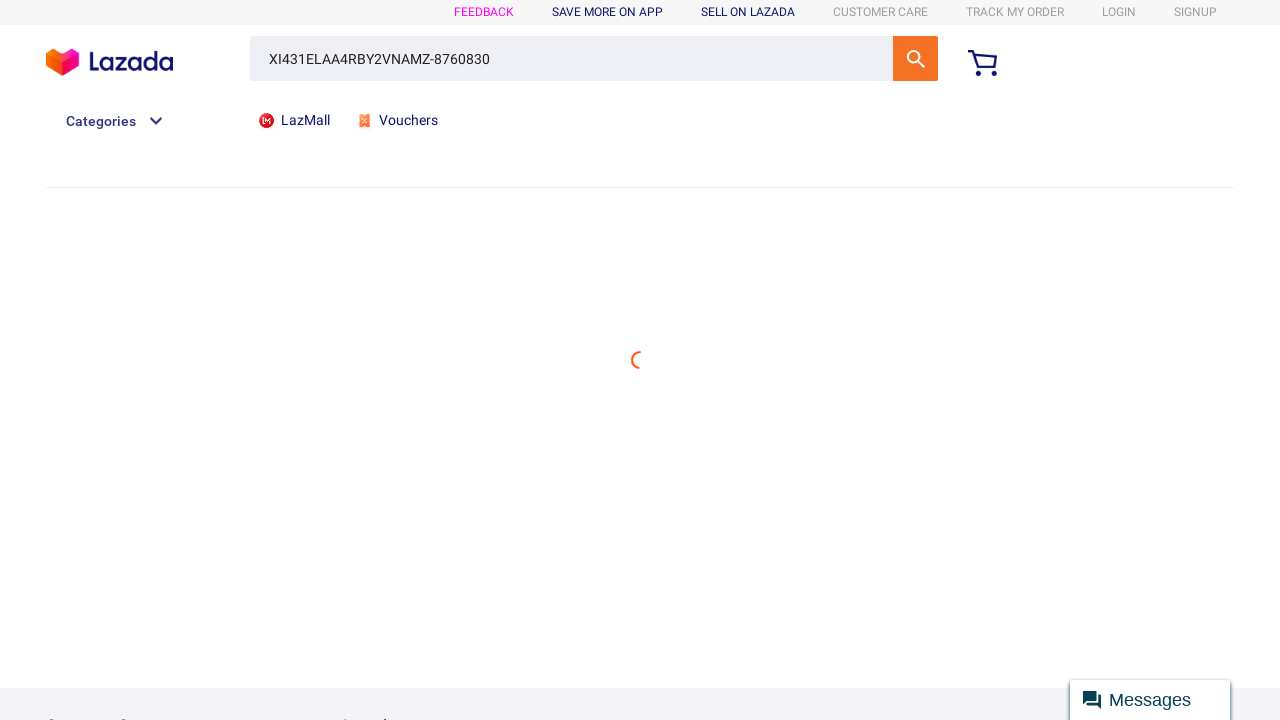

Located product card element on http://www.lazada.com.ph
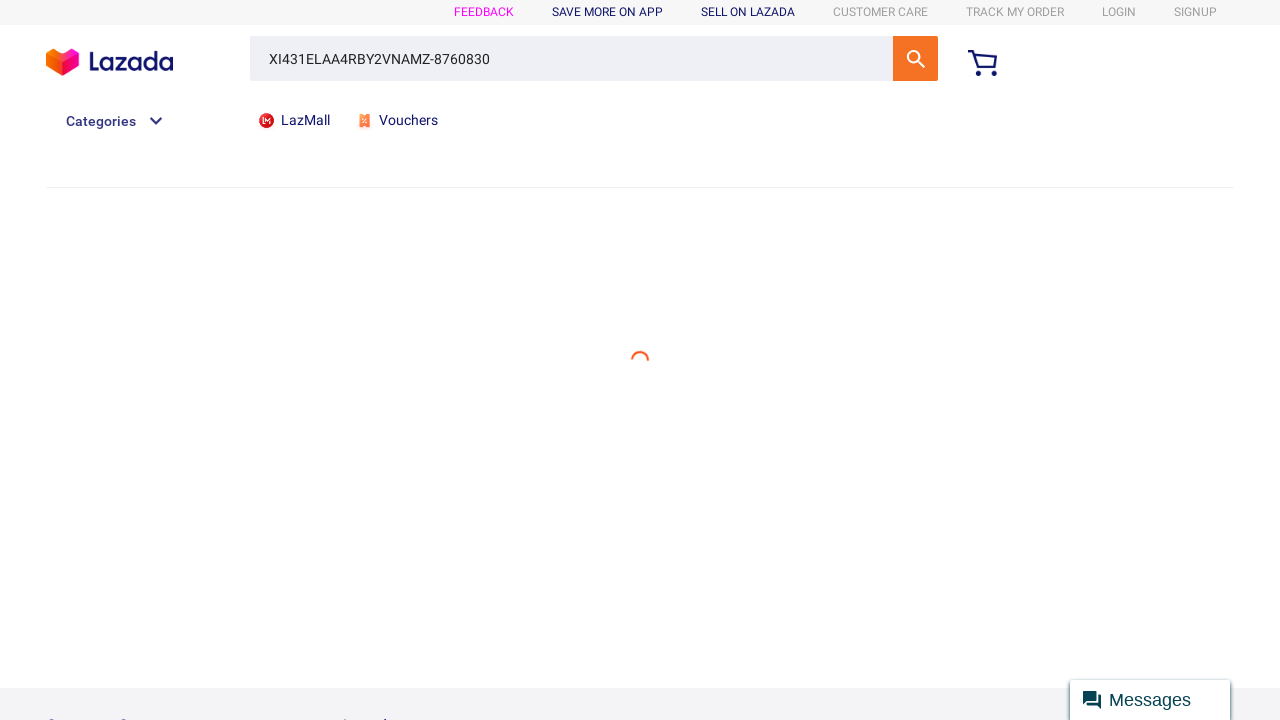

Navigated to search results on http://www.lazada.co.th for SKU XI431ELAA4RBY2VNAMZ-8760830
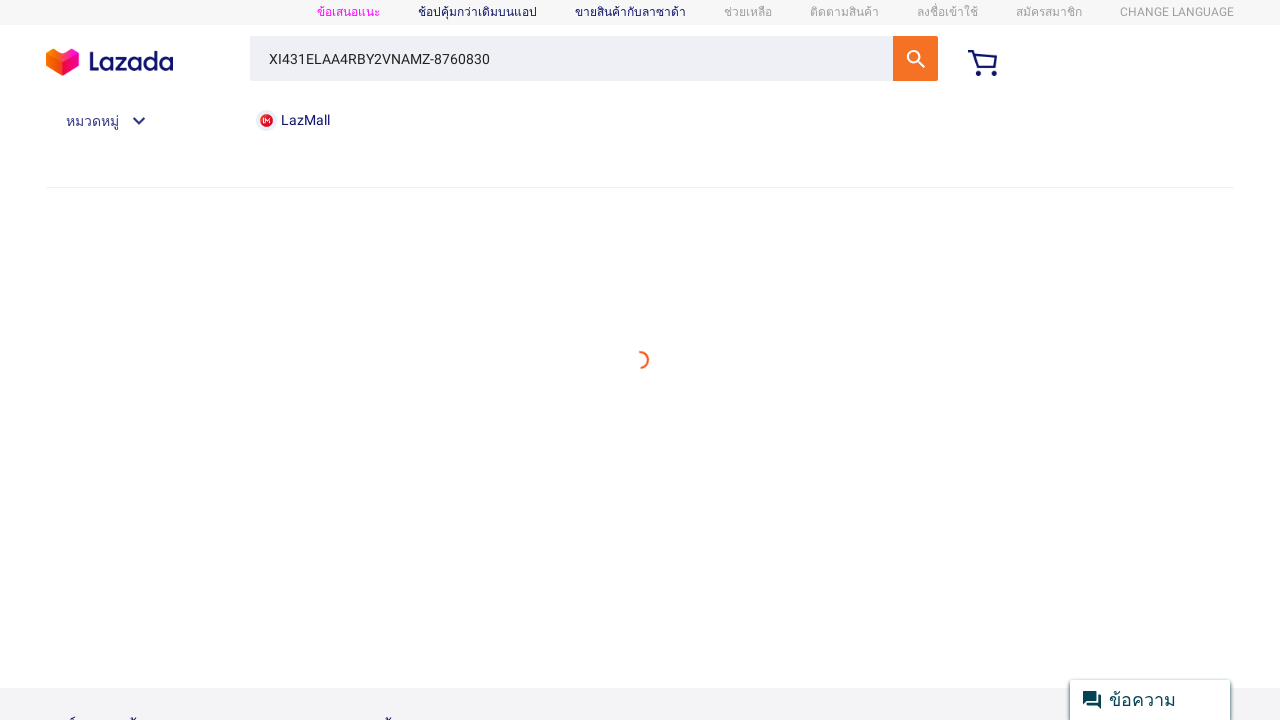

Waited for page to load (domcontentloaded) on http://www.lazada.co.th
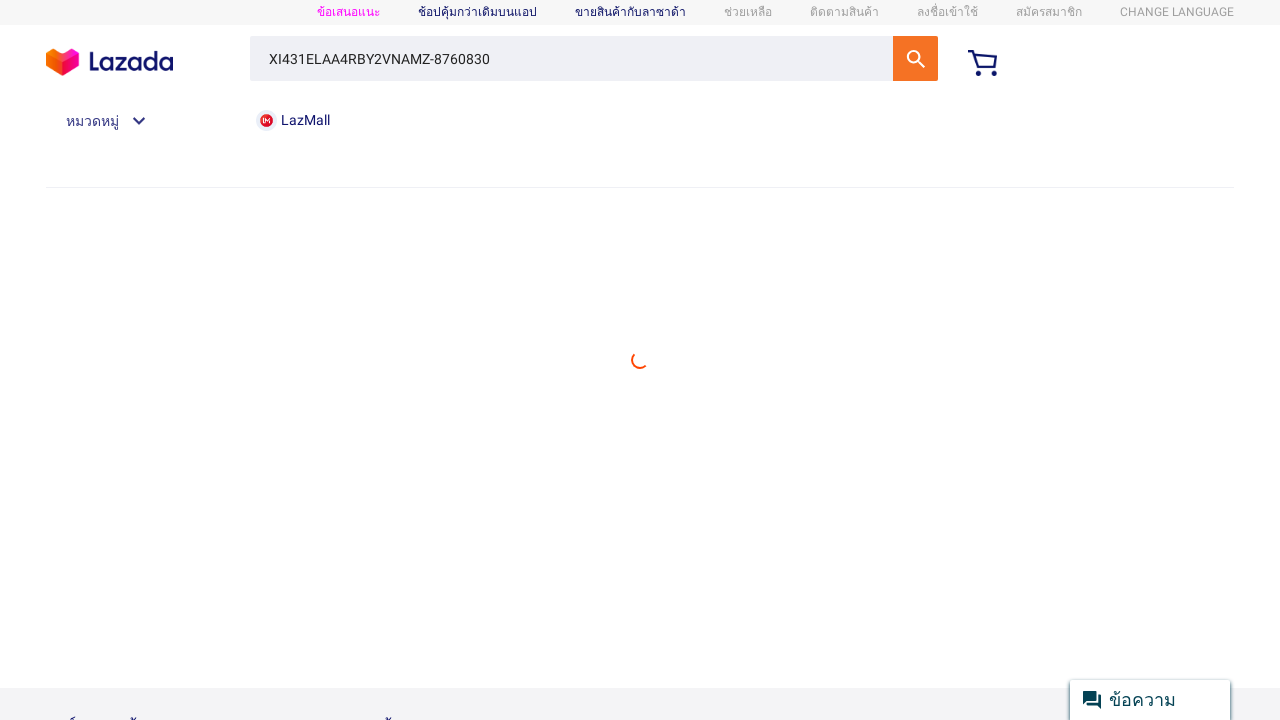

Located product card element on http://www.lazada.co.th
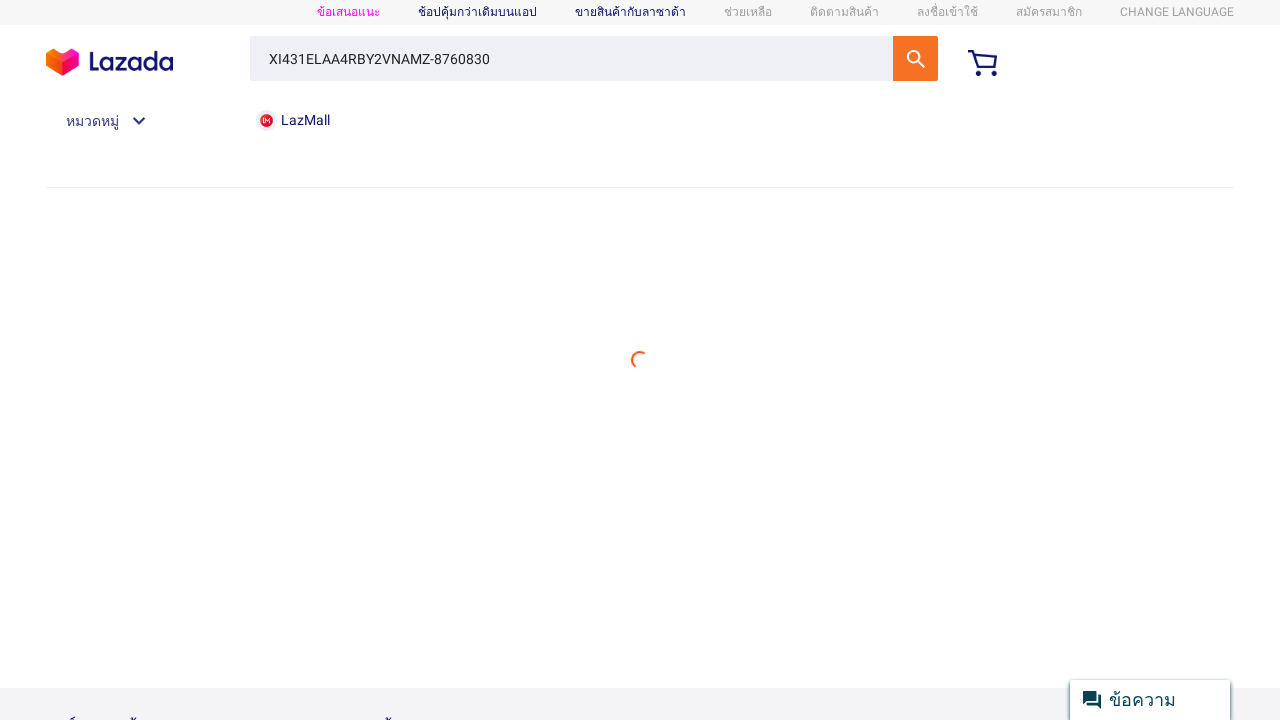

Navigated to search results on http://www.lazada.co.id for SKU XI431ELAA4RBY2VNAMZ-8760830
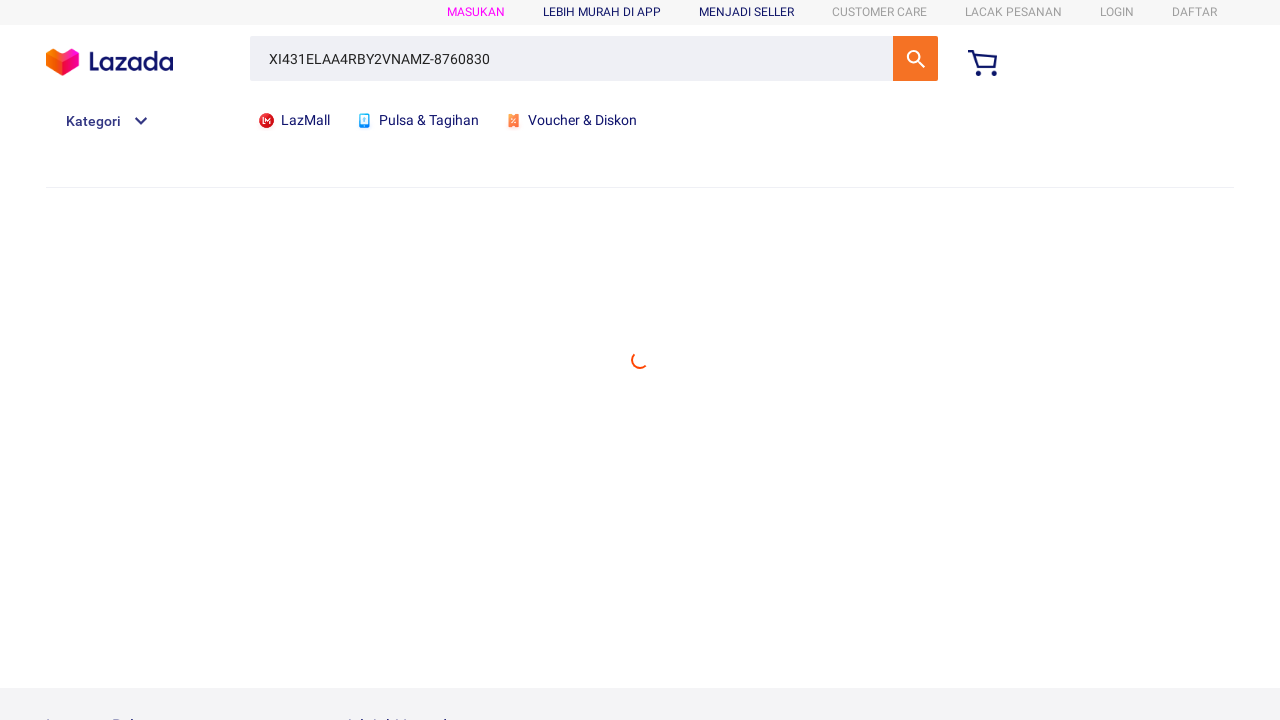

Waited for page to load (domcontentloaded) on http://www.lazada.co.id
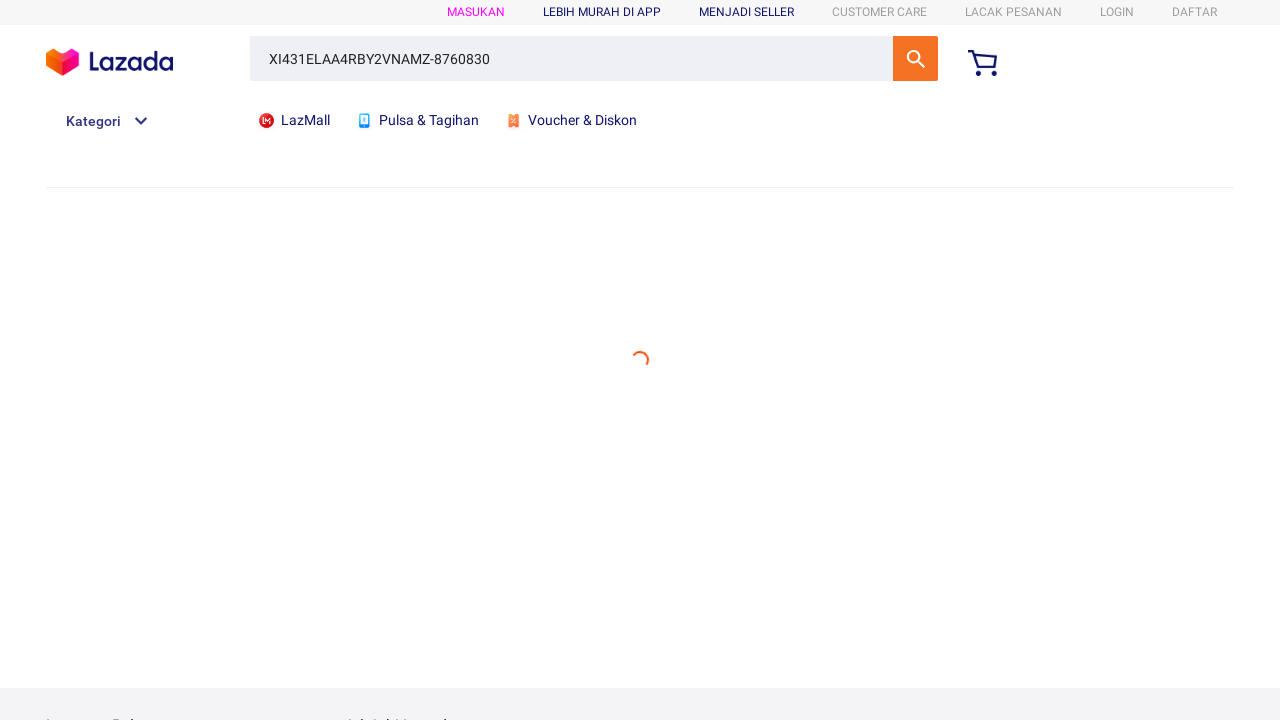

Located product card element on http://www.lazada.co.id
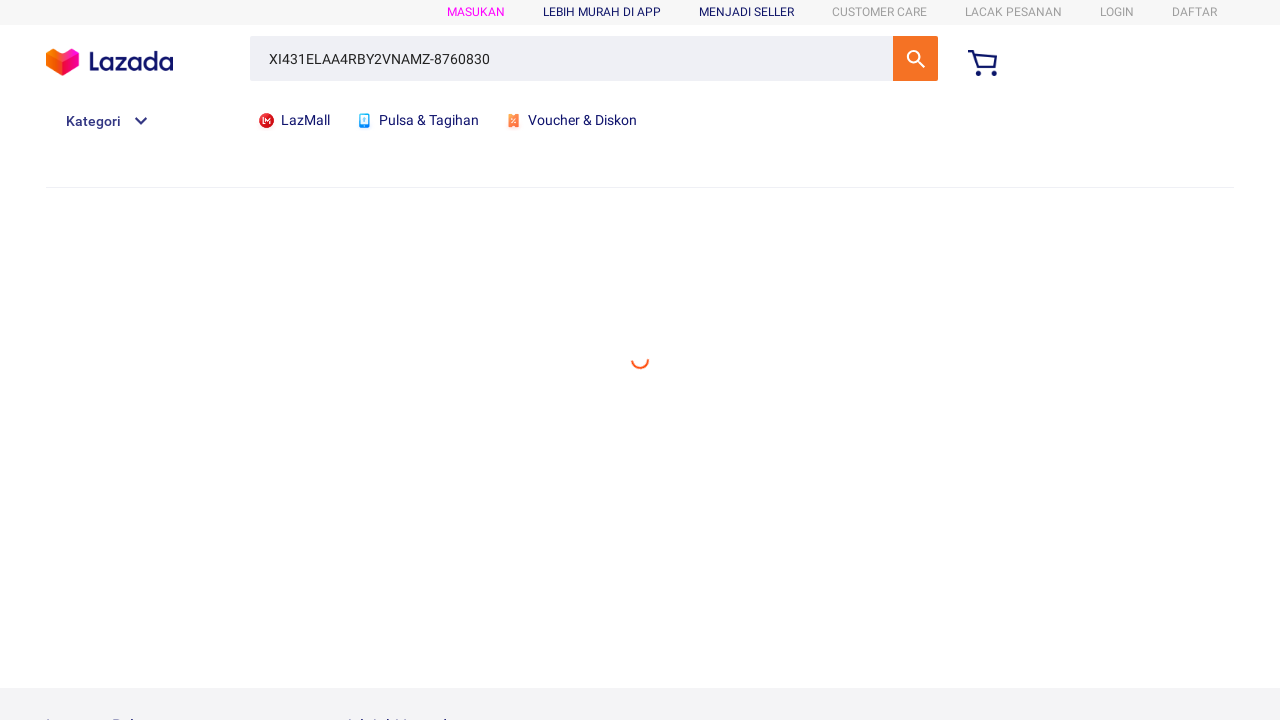

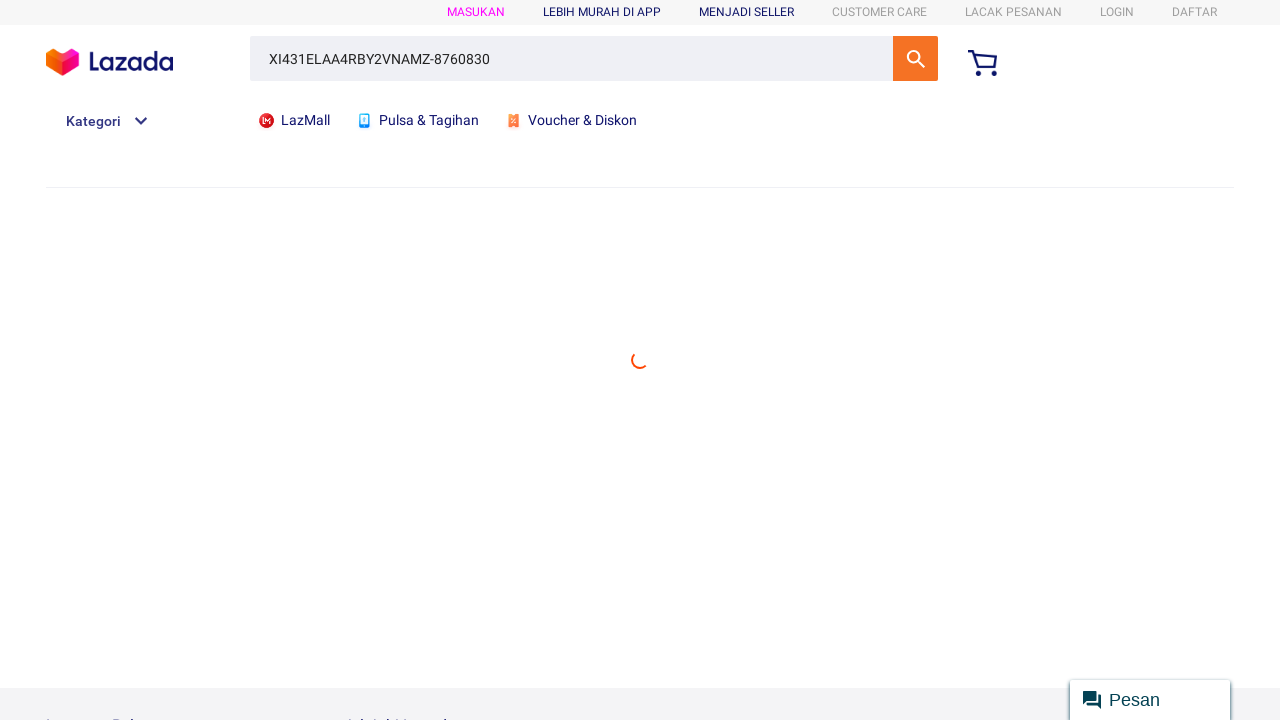